Tests e-commerce checkout flow by adding multiple items to cart with different quantities, applying a promo code, and proceeding to checkout

Starting URL: https://rahulshettyacademy.com/seleniumPractise/#/

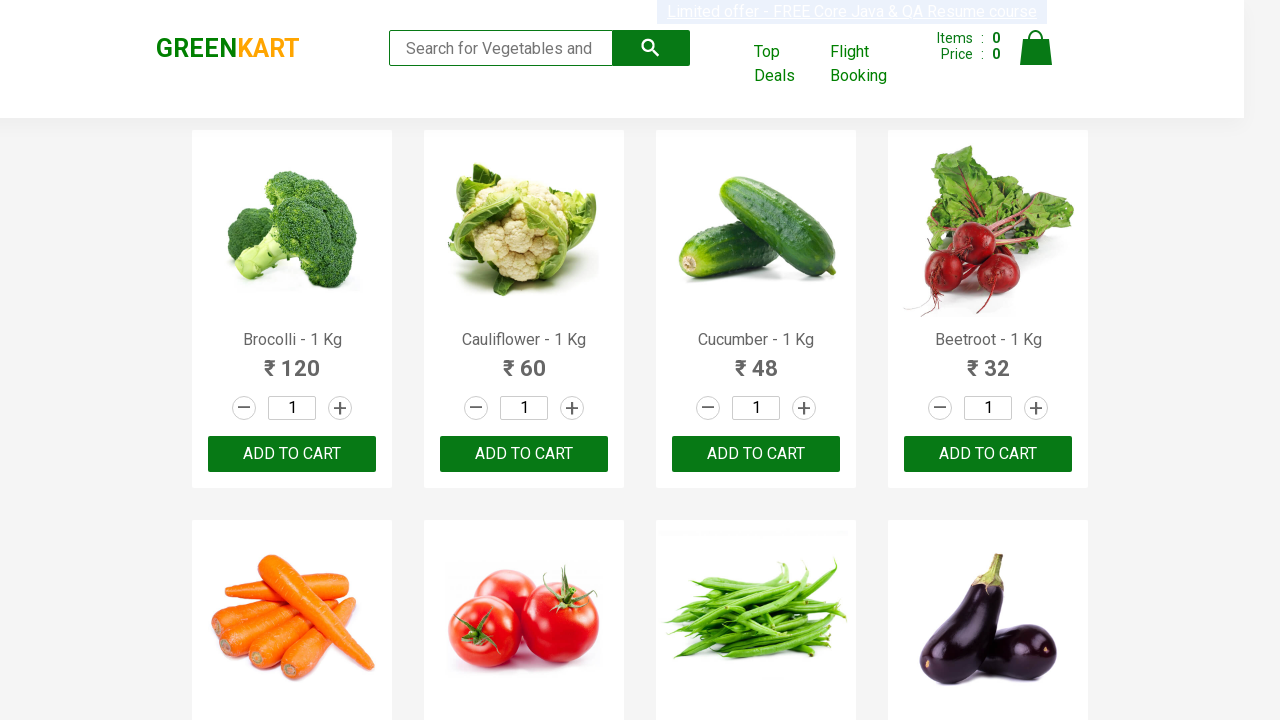

Located Brocolli product item
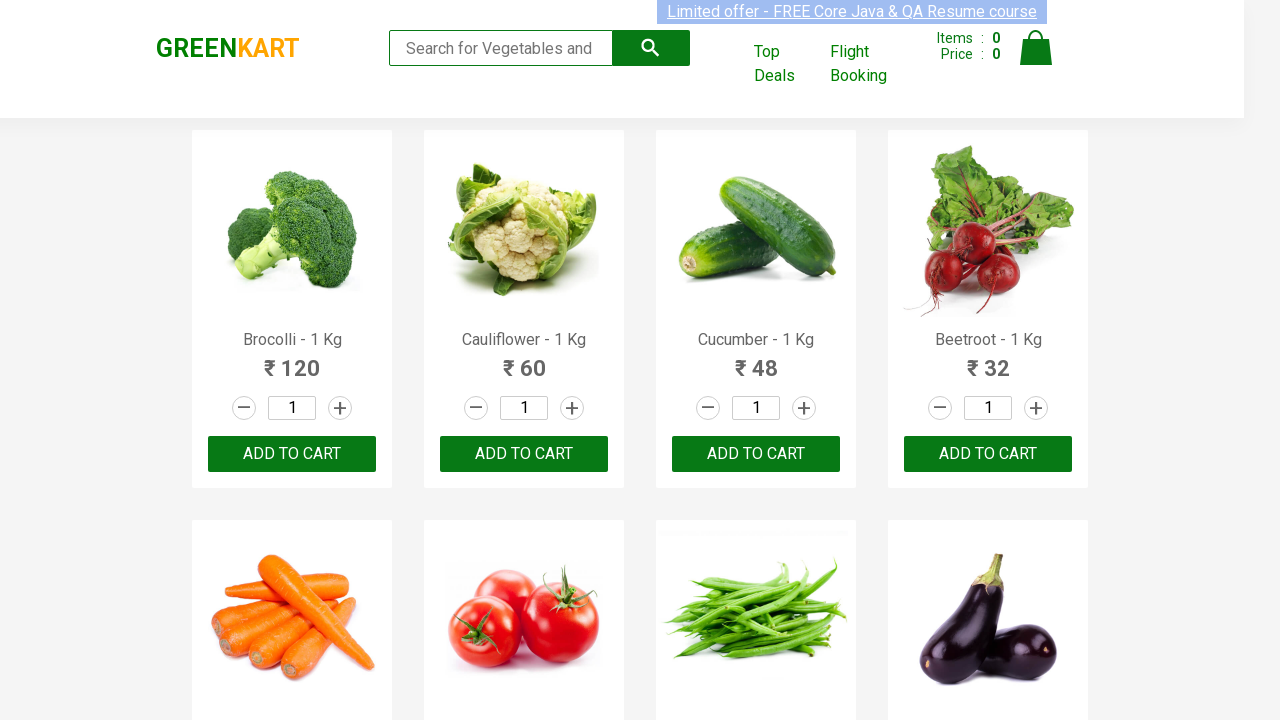

Clicked increment button for Brocolli (increment 1 of 2) at (340, 408) on div.product:has-text('Brocolli') >> a.increment
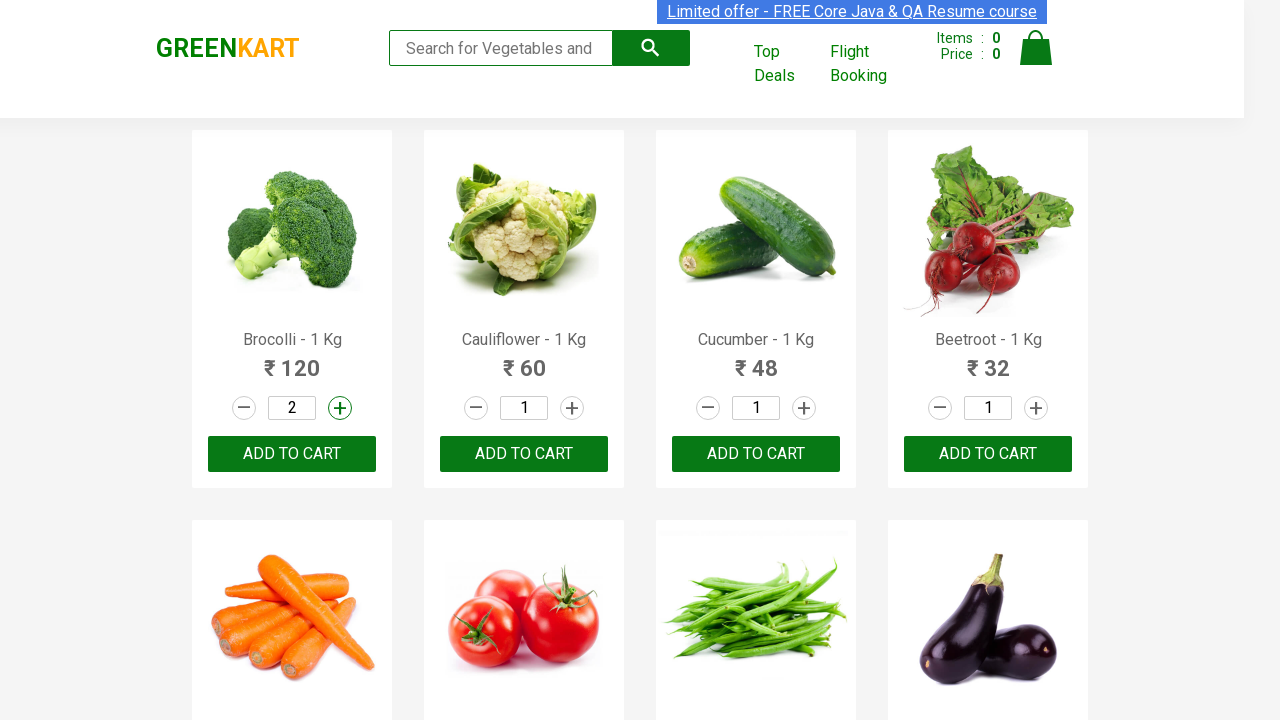

Clicked increment button for Brocolli (increment 2 of 2) at (340, 408) on div.product:has-text('Brocolli') >> a.increment
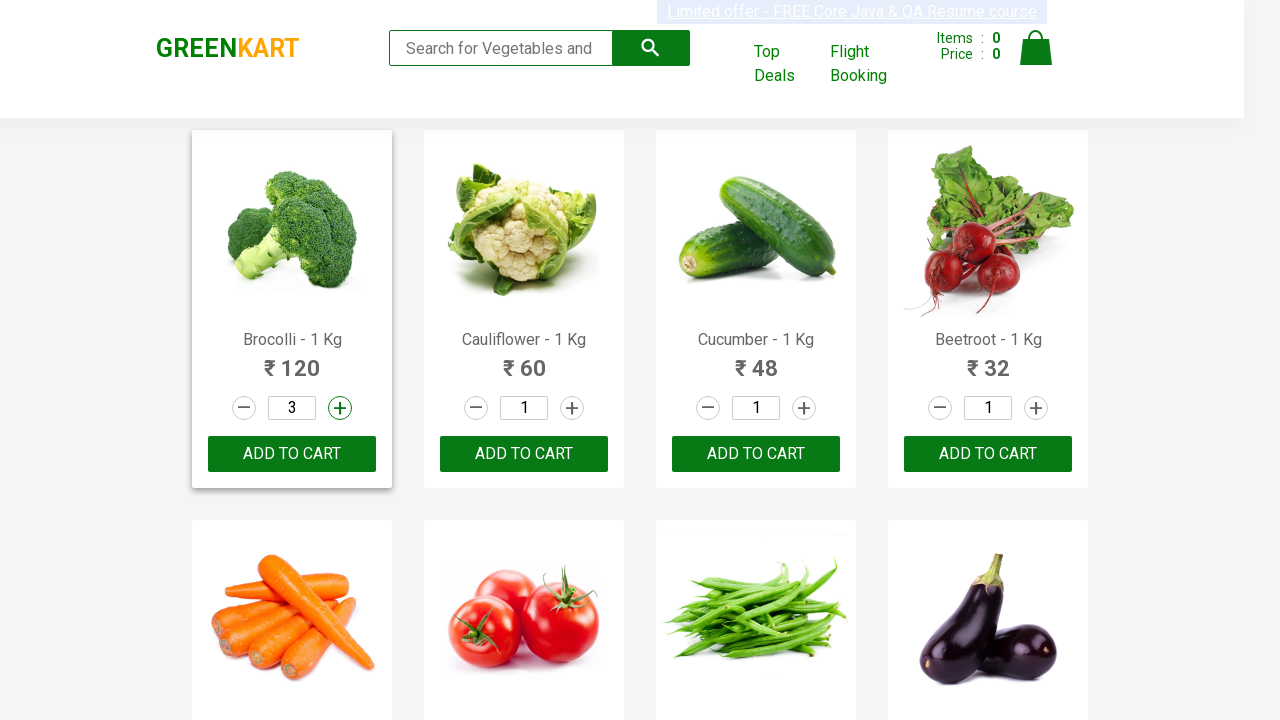

Added Brocolli (quantity 3) to cart at (292, 454) on div.product:has-text('Brocolli') >> button:has-text('ADD TO CART')
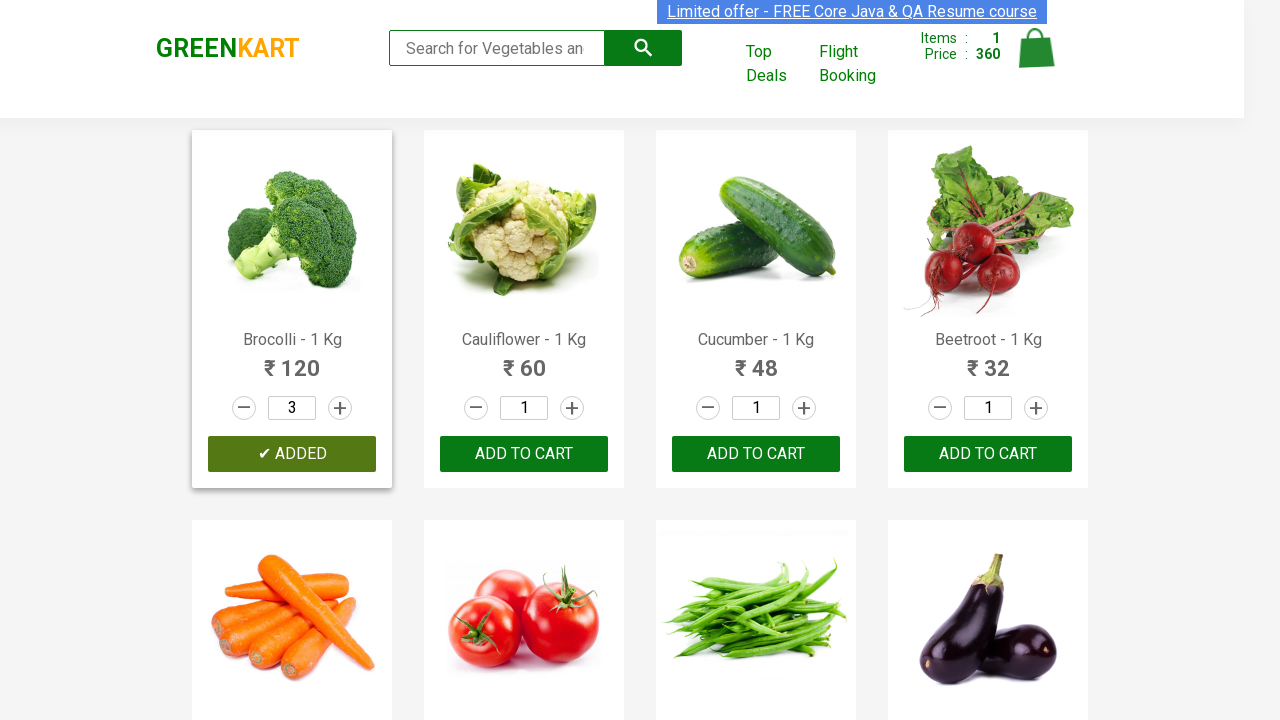

Located Tomato product item
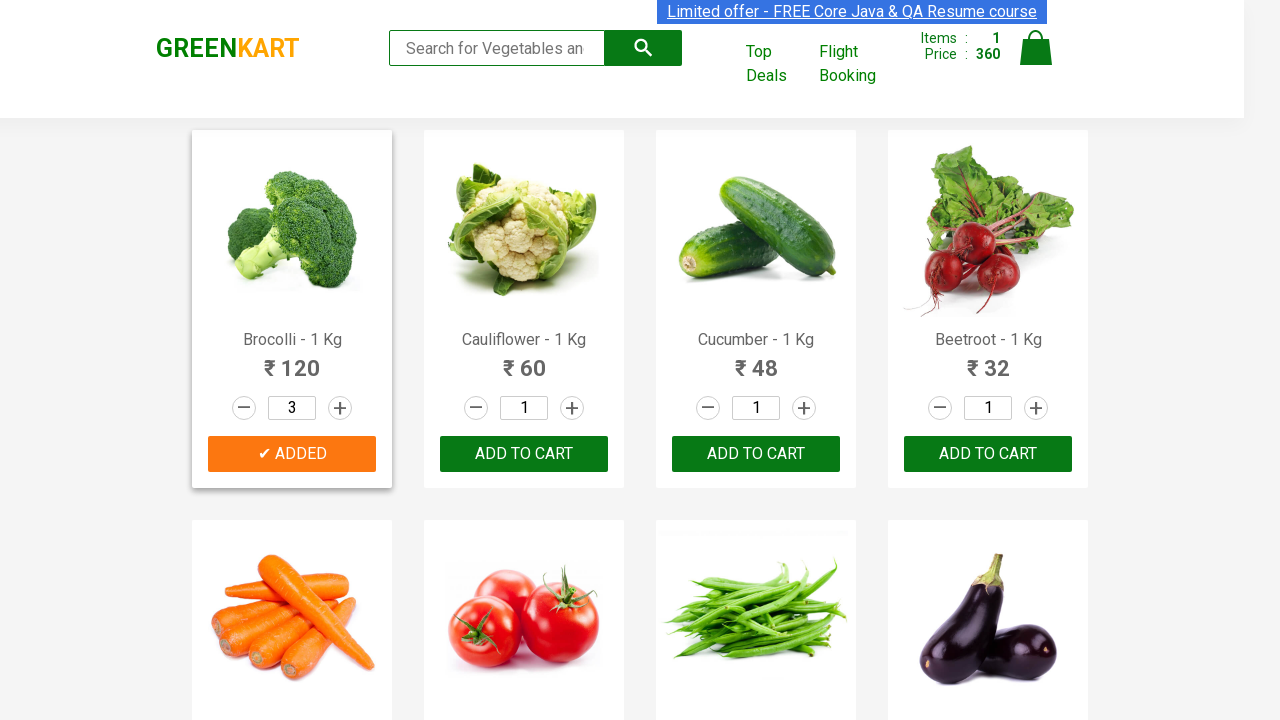

Clicked increment button for Tomato at (572, 360) on div.product:has-text('Tomato') >> a.increment
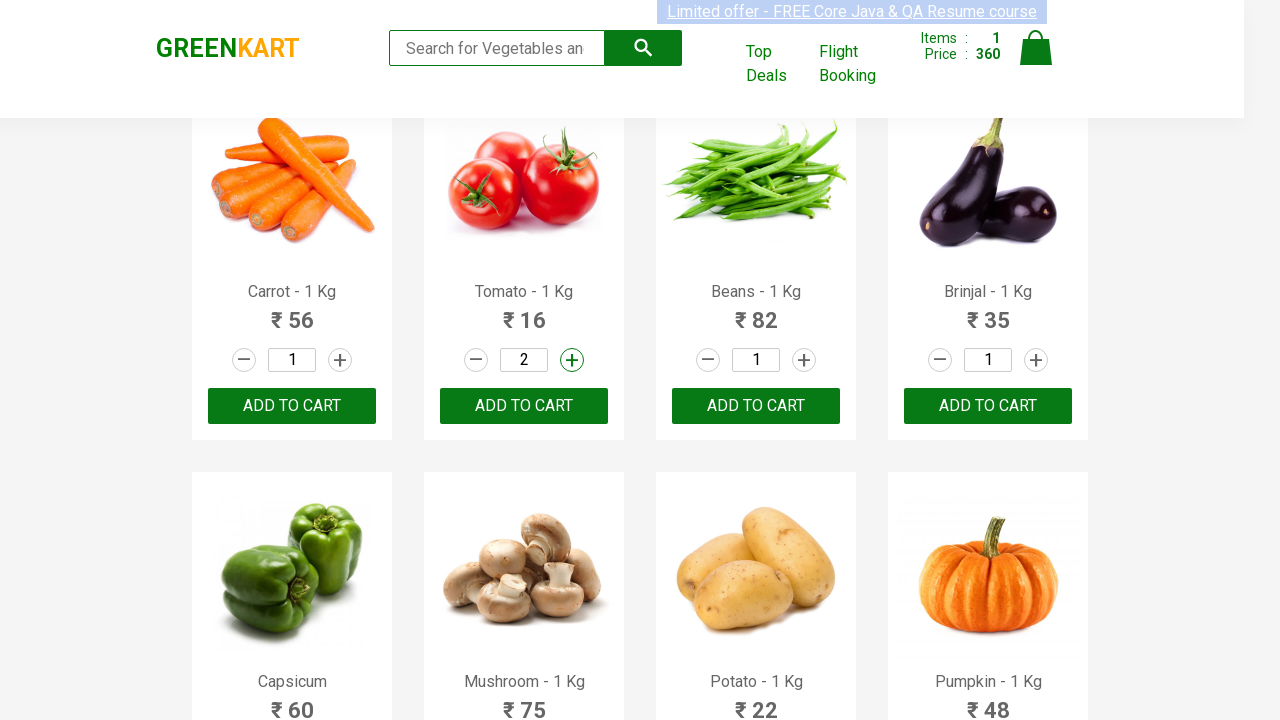

Added Tomato (quantity 2) to cart at (524, 406) on div.product:has-text('Tomato') >> button:has-text('ADD TO CART')
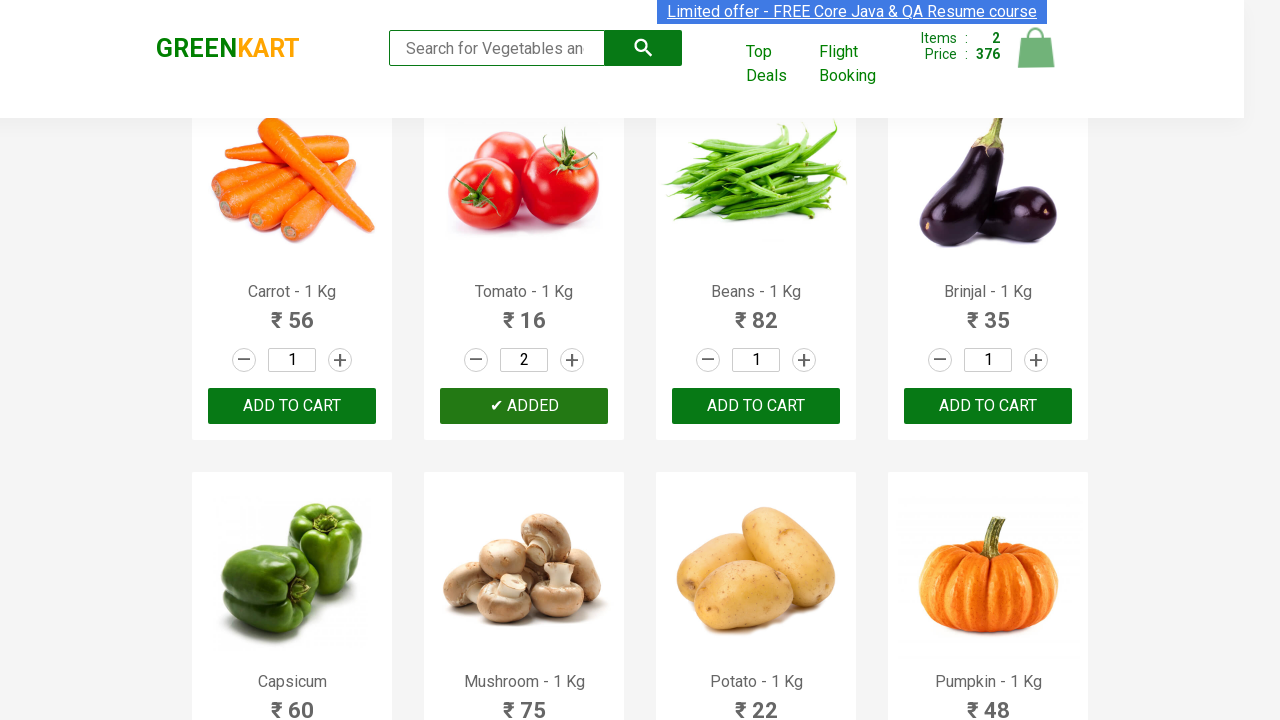

Located Brinjal product item
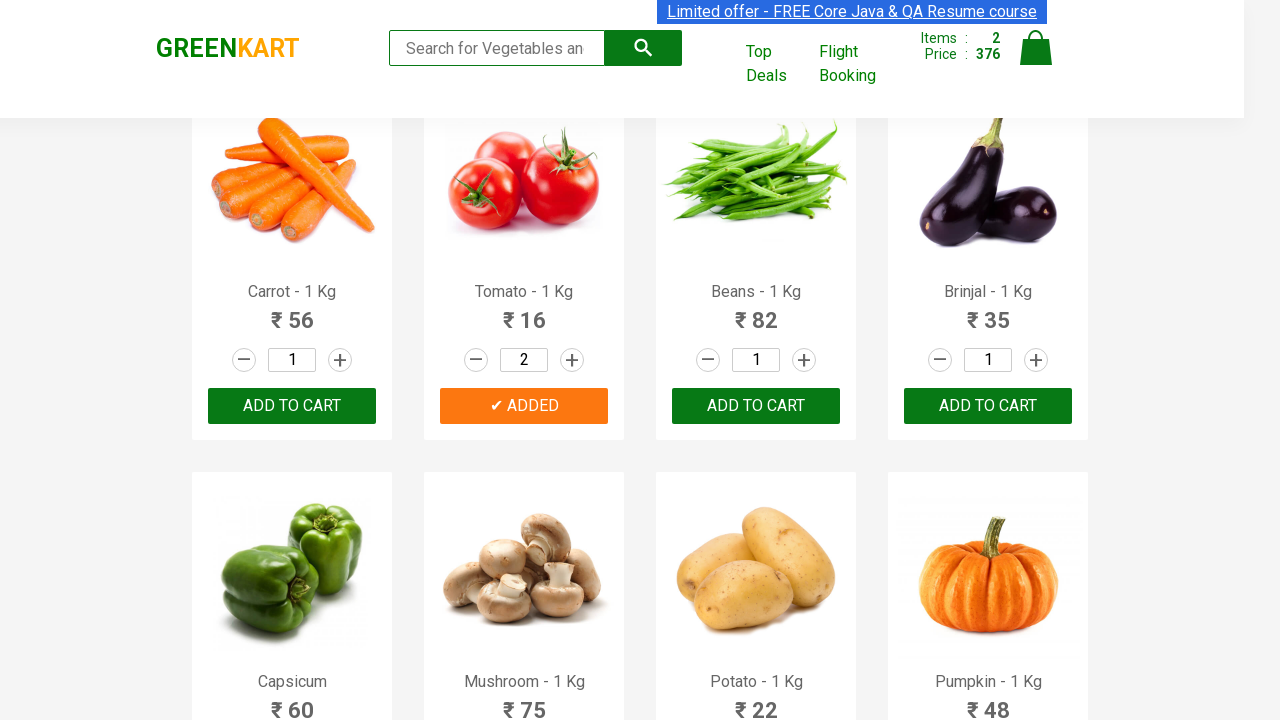

Clicked increment button for Brinjal (increment 1 of 4) at (1036, 360) on div.product:has-text('Brinjal') >> a.increment
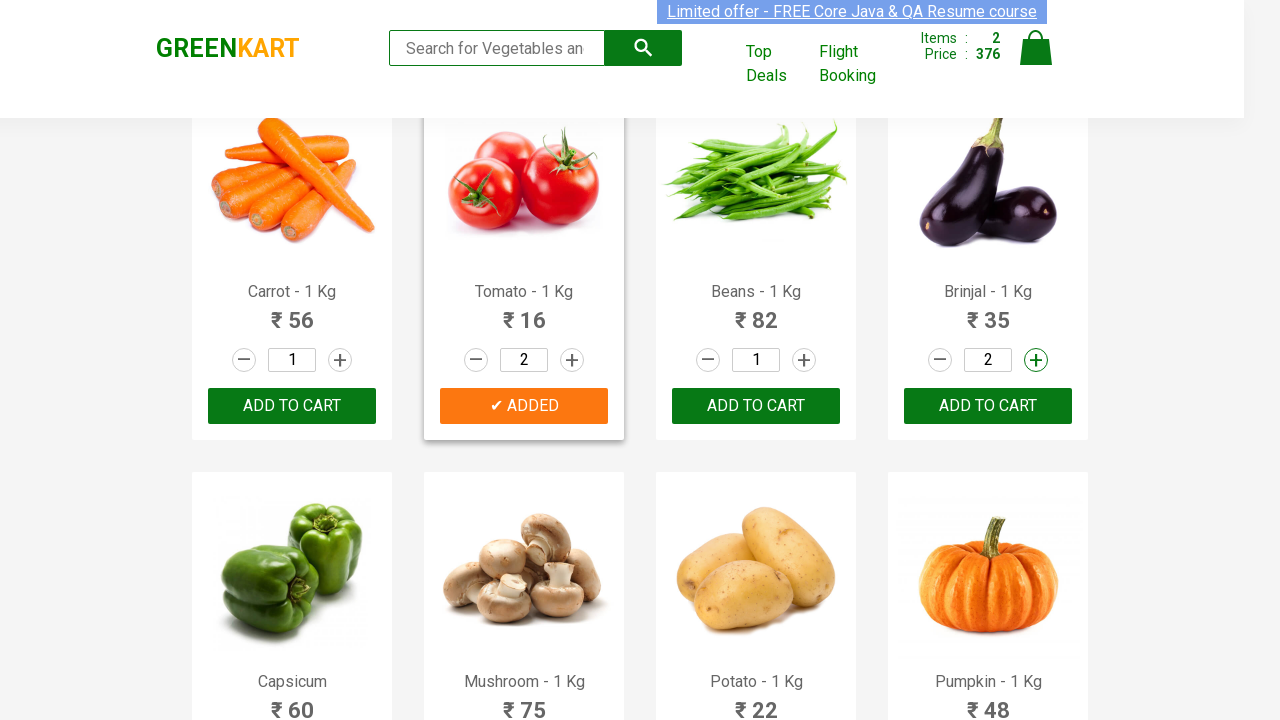

Clicked increment button for Brinjal (increment 2 of 4) at (1036, 360) on div.product:has-text('Brinjal') >> a.increment
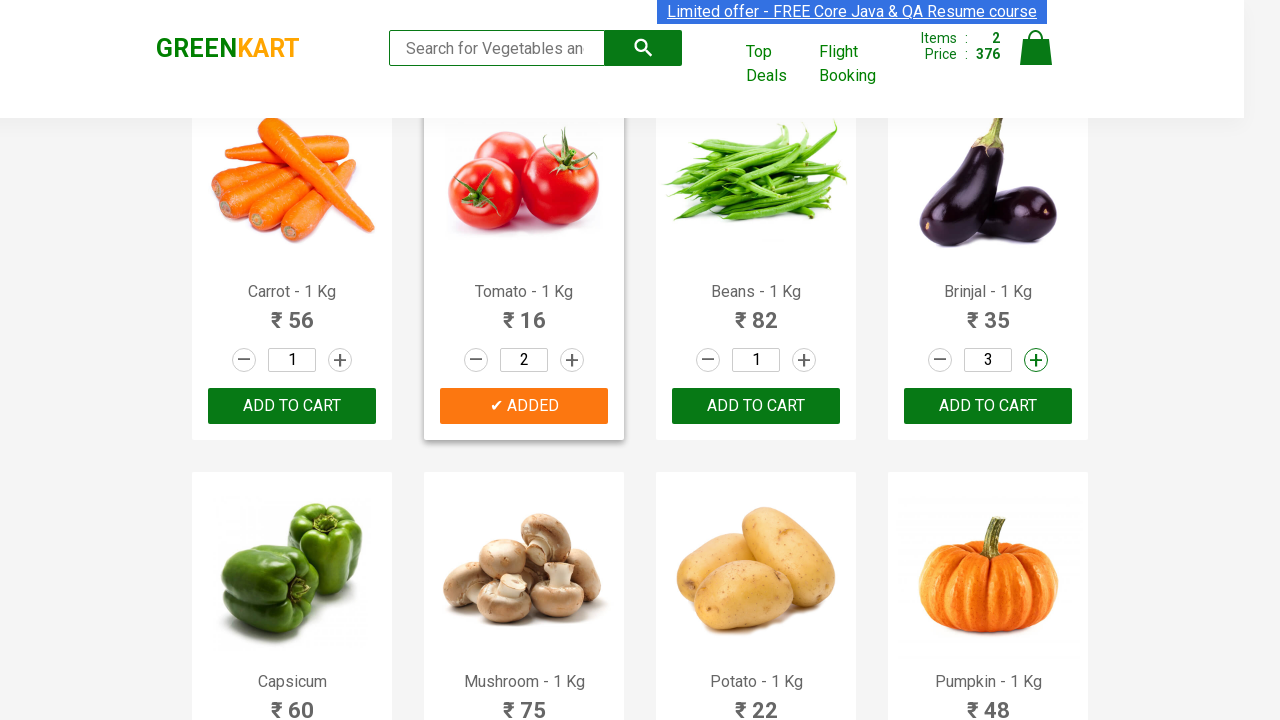

Clicked increment button for Brinjal (increment 3 of 4) at (1036, 360) on div.product:has-text('Brinjal') >> a.increment
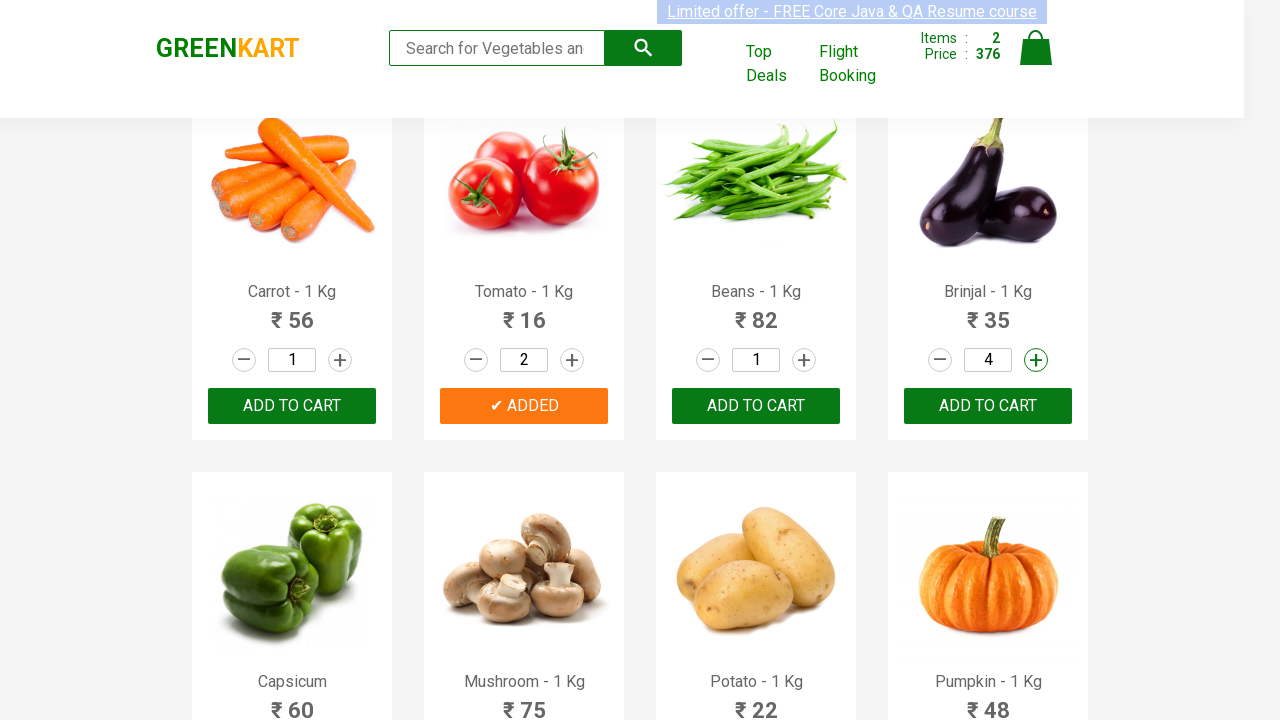

Clicked increment button for Brinjal (increment 4 of 4) at (1036, 360) on div.product:has-text('Brinjal') >> a.increment
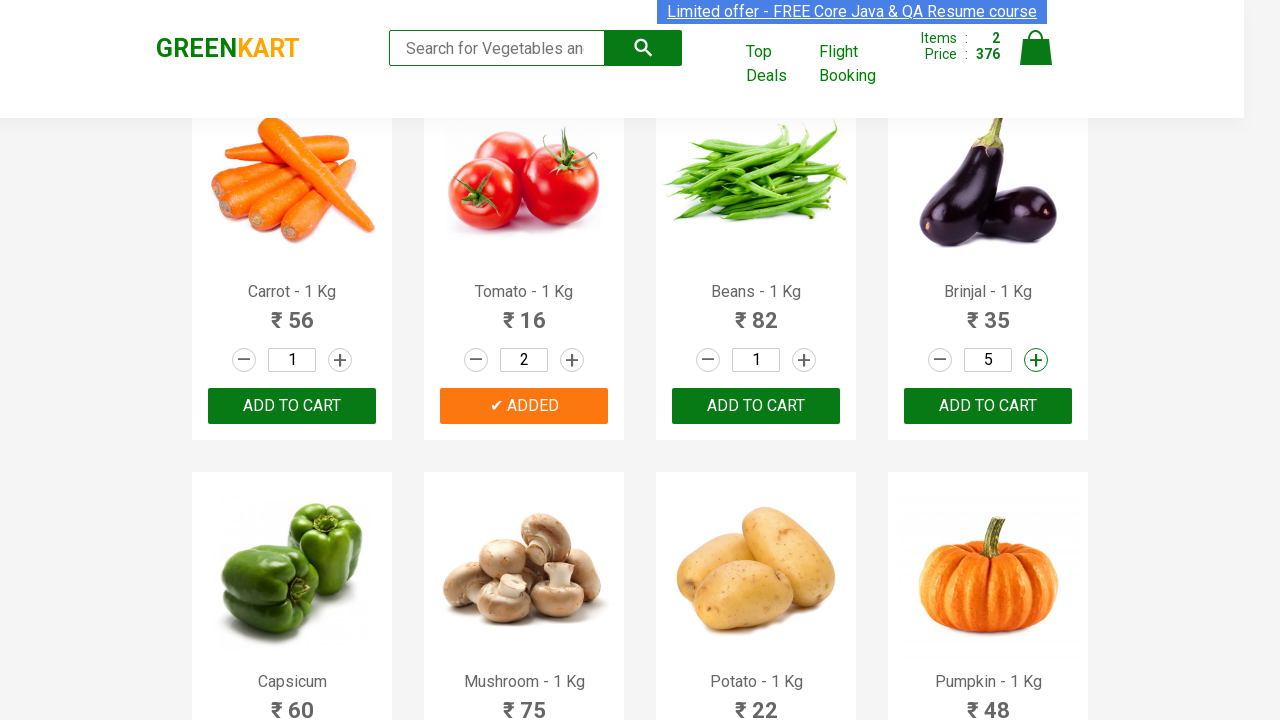

Added Brinjal (quantity 5) to cart at (988, 406) on div.product:has-text('Brinjal') >> button:has-text('ADD TO CART')
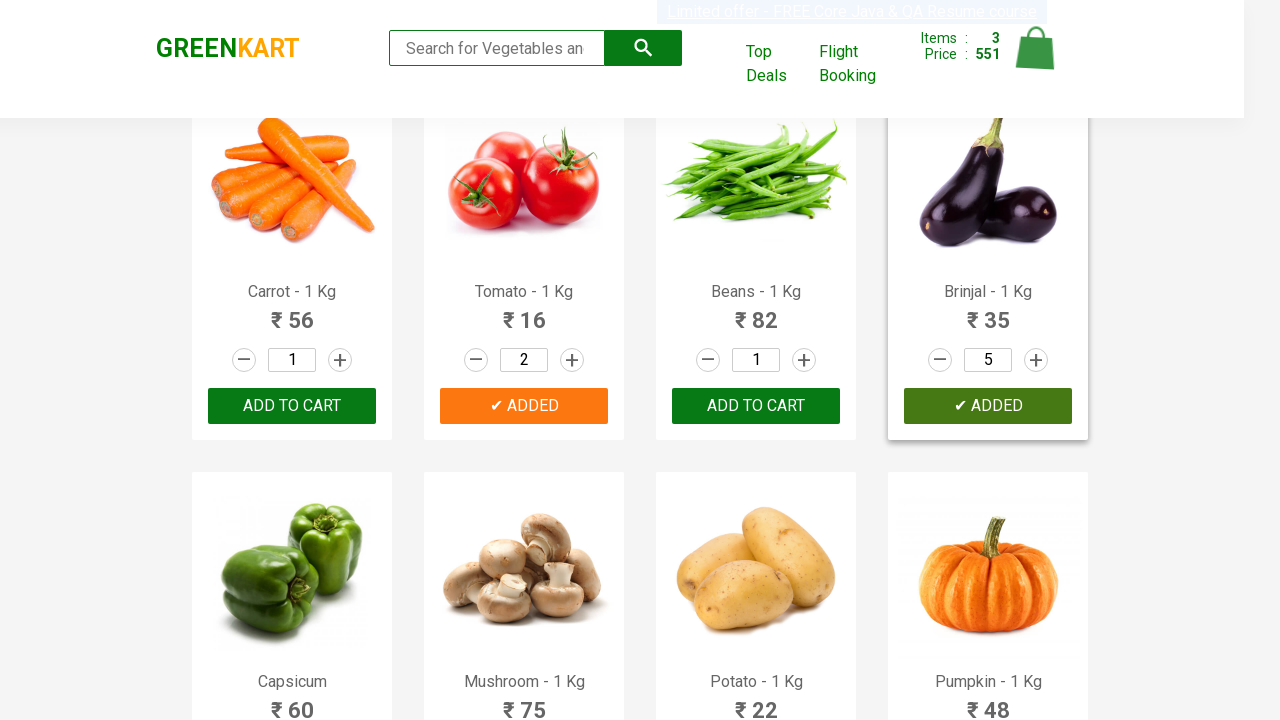

Clicked on cart icon to view cart at (1036, 48) on img[alt='Cart']
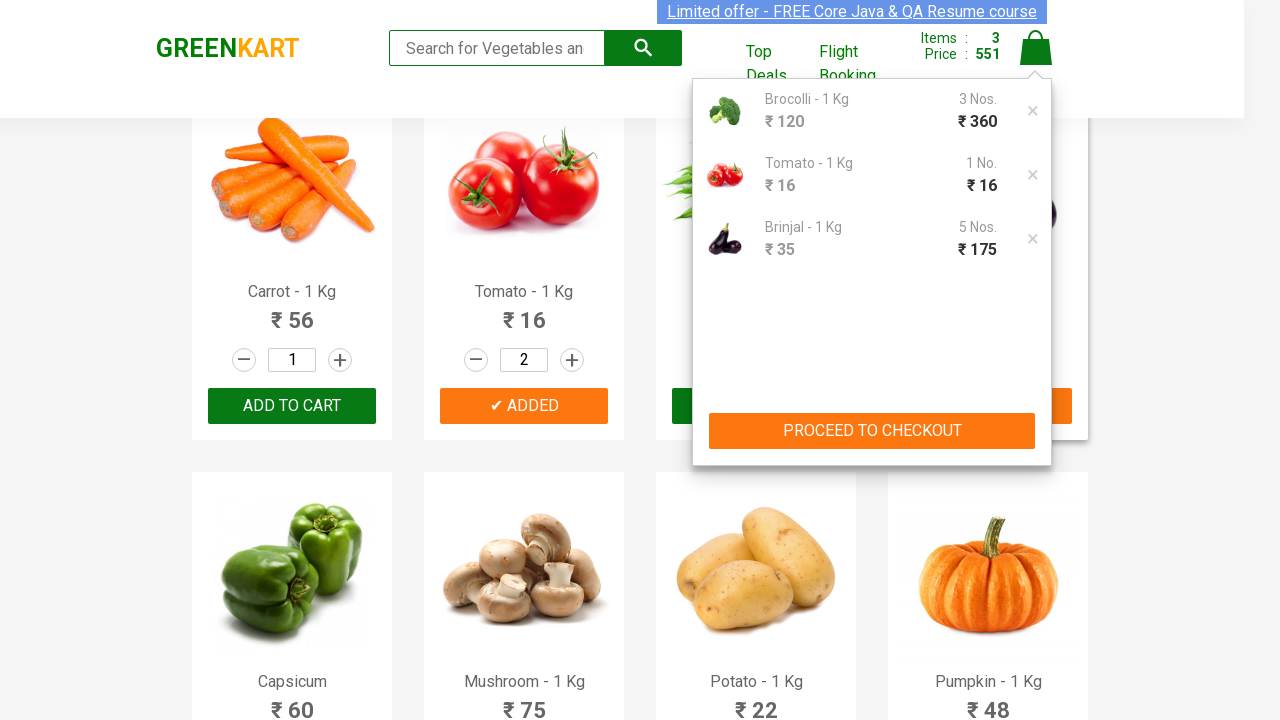

Clicked PROCEED TO CHECKOUT button at (872, 431) on button:has-text('PROCEED TO CHECKOUT')
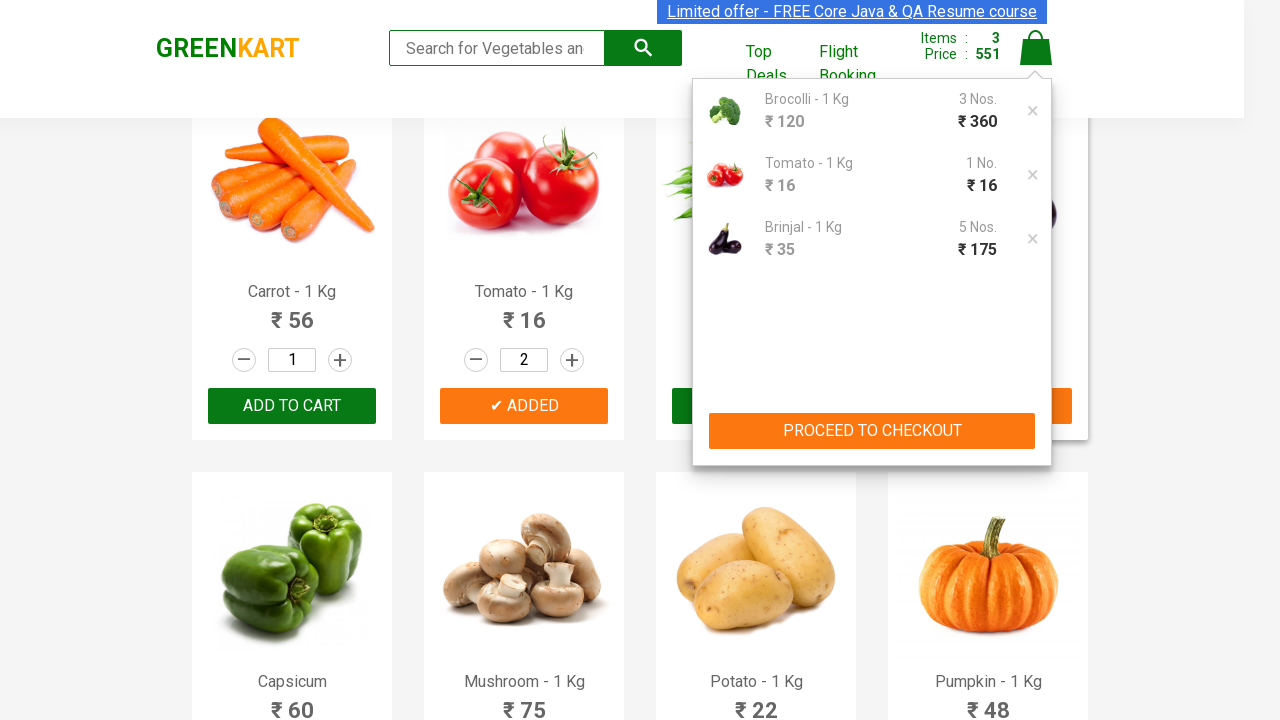

Entered promo code 'rahulshettyacademy' on input.promoCode
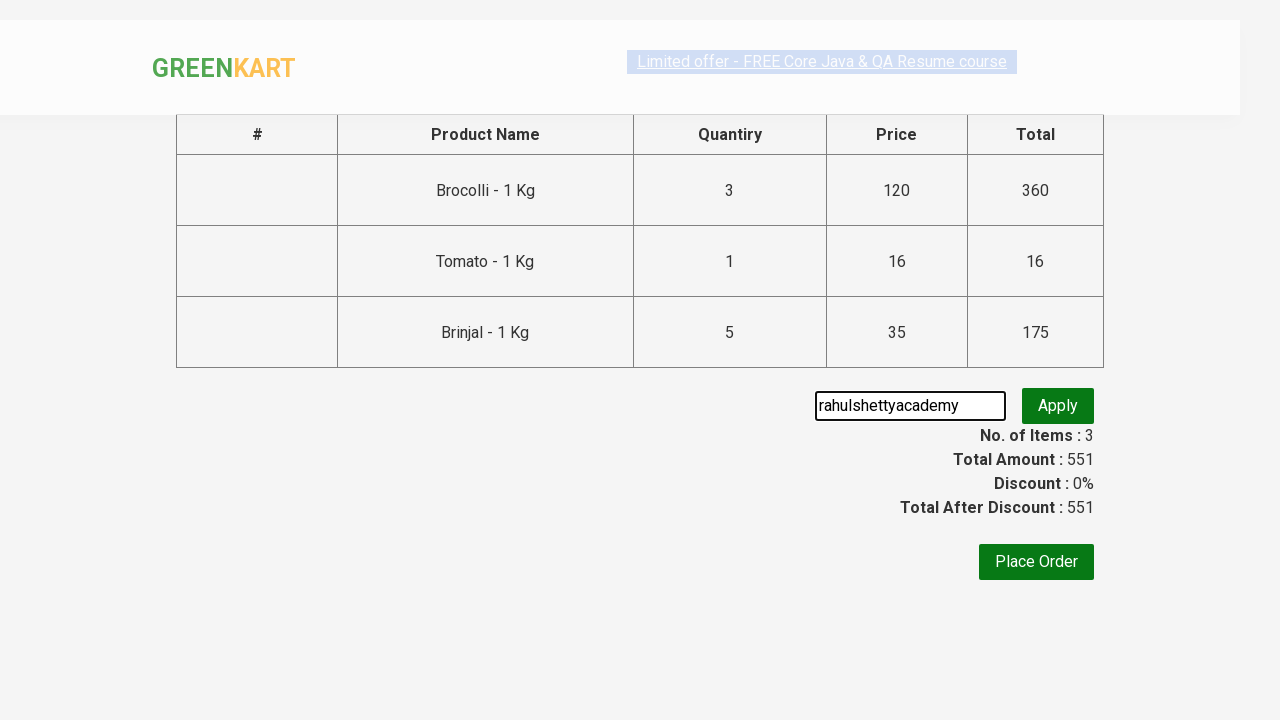

Clicked apply promo code button at (1058, 406) on button.promoBtn
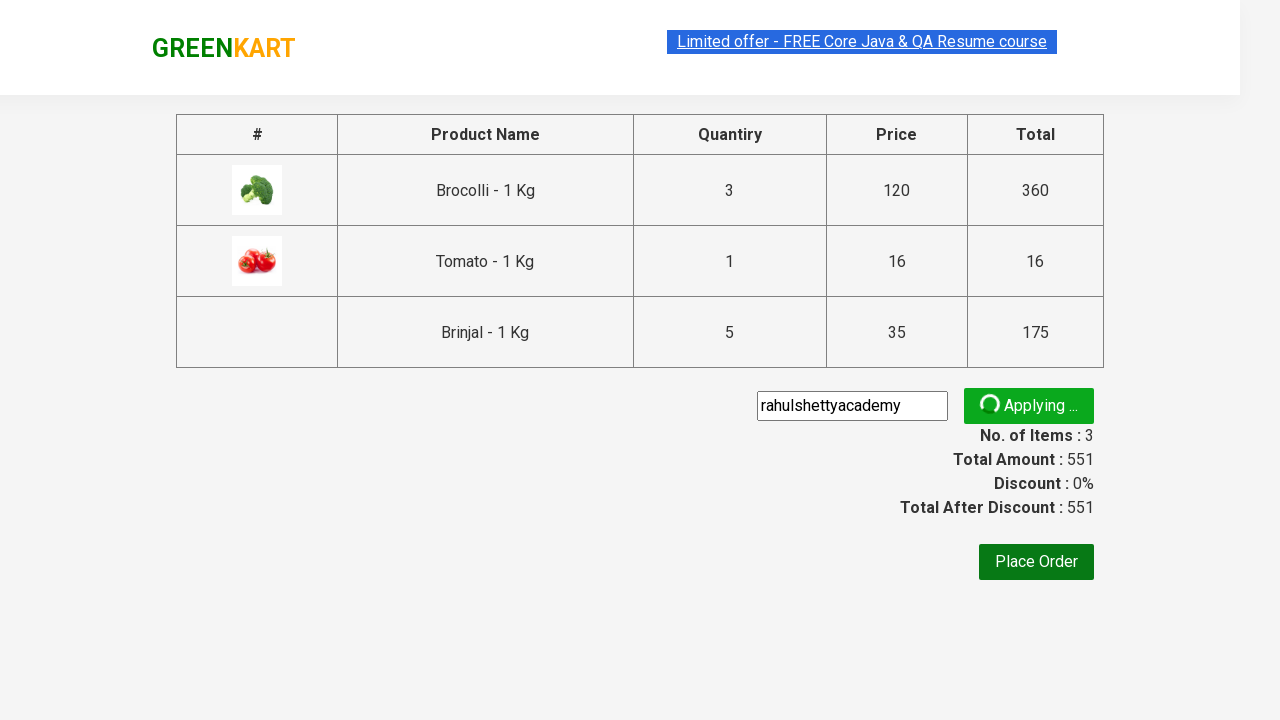

Promo code successfully applied - confirmation message displayed
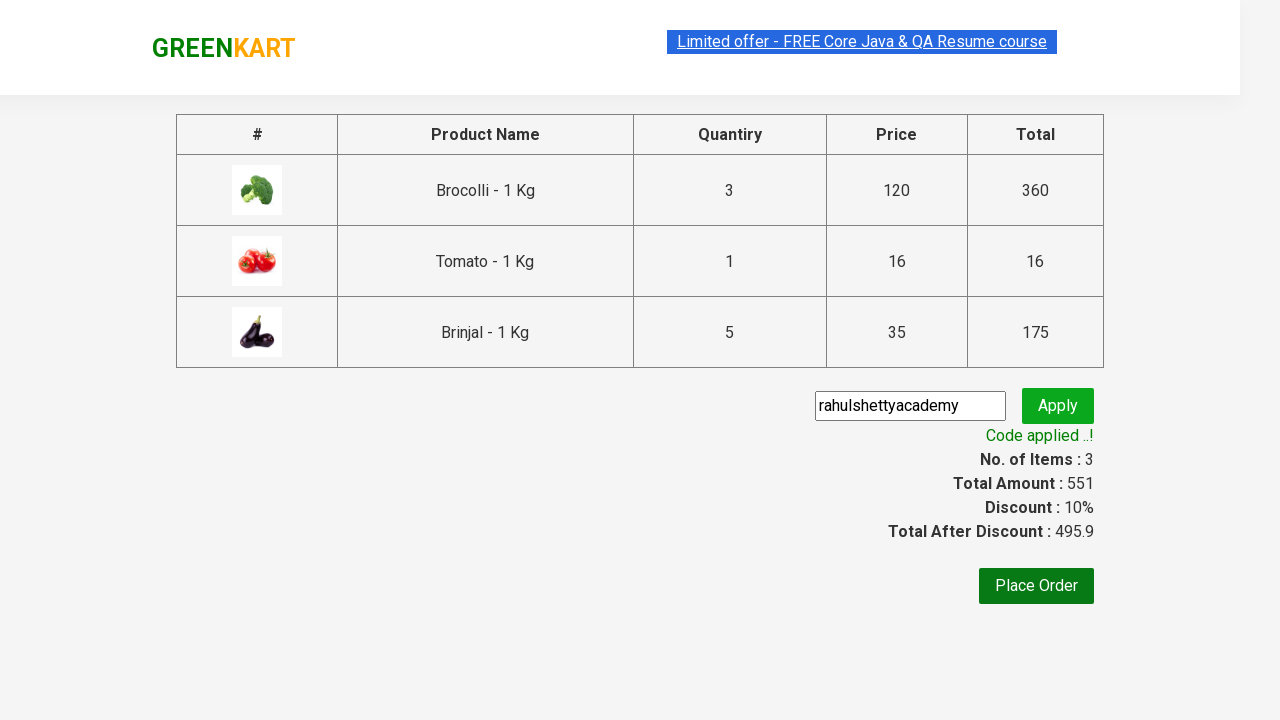

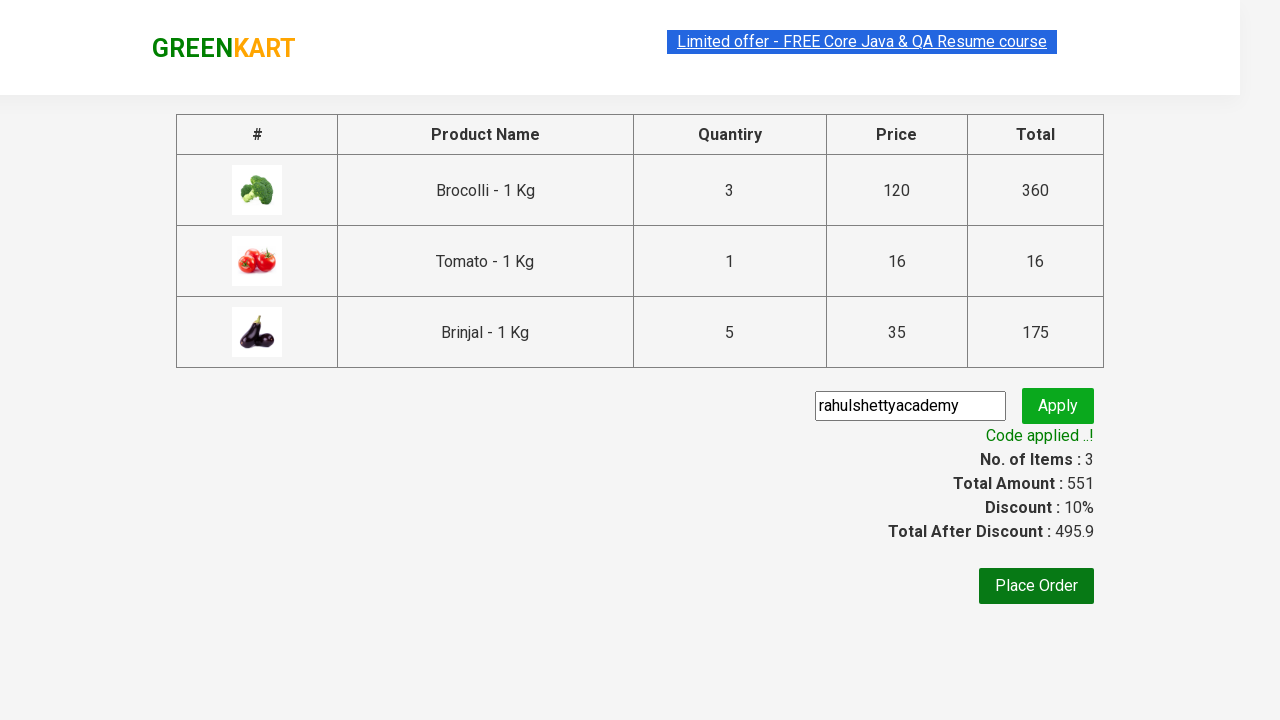